Tests JavaScript prompt alert by clicking a button, entering text into the prompt, and accepting it

Starting URL: http://the-internet.herokuapp.com/javascript_alerts

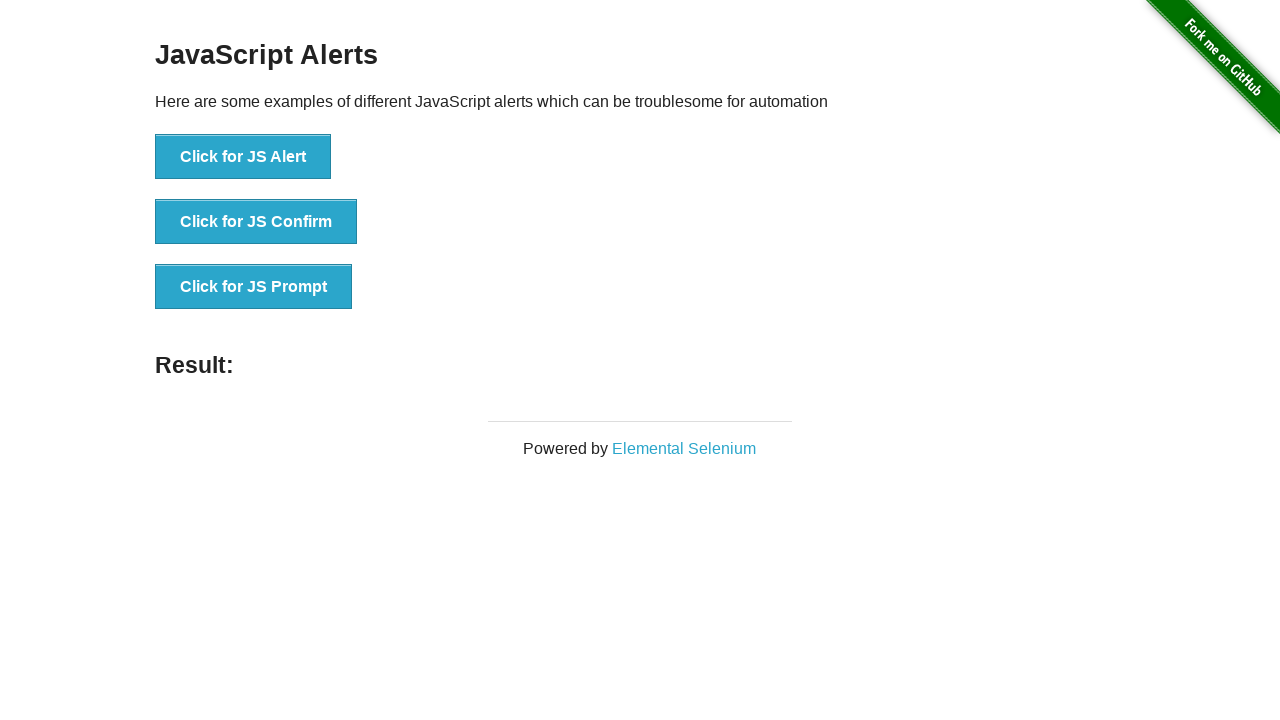

Set up dialog handler to accept prompt with text 'Everything is OK!'
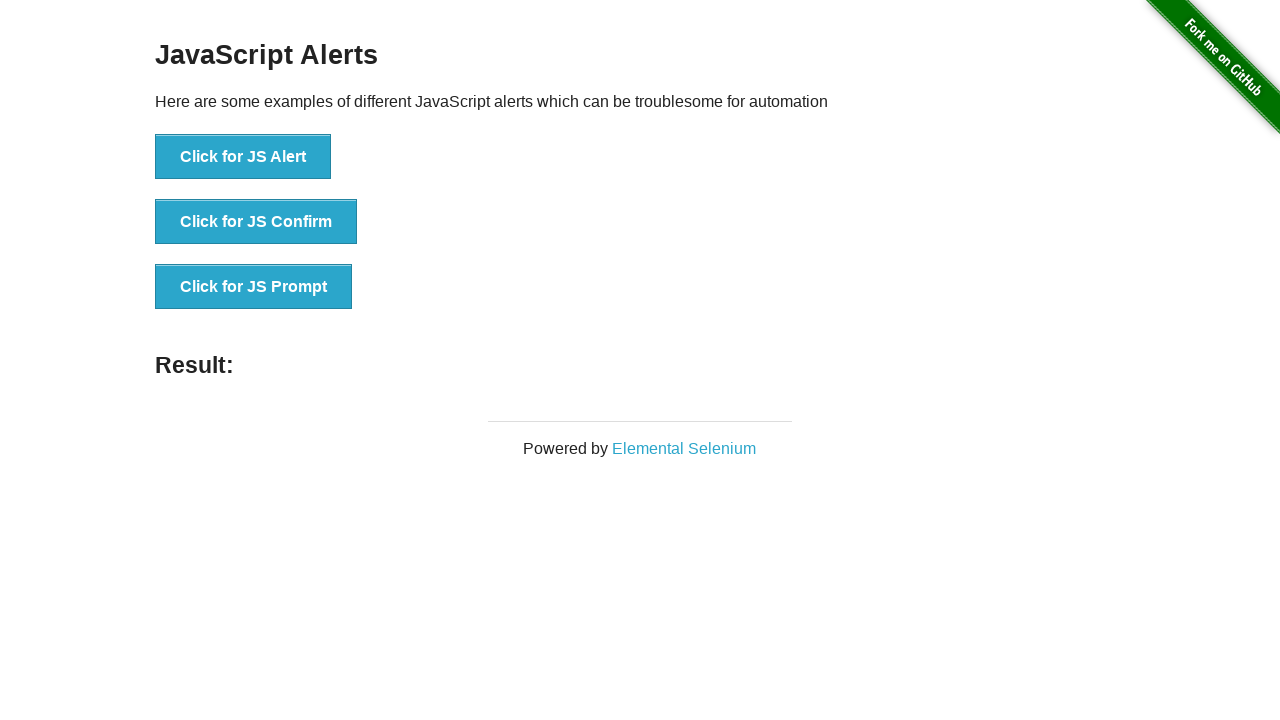

Clicked button to trigger JavaScript prompt alert at (254, 287) on xpath=//button[. = 'Click for JS Prompt']
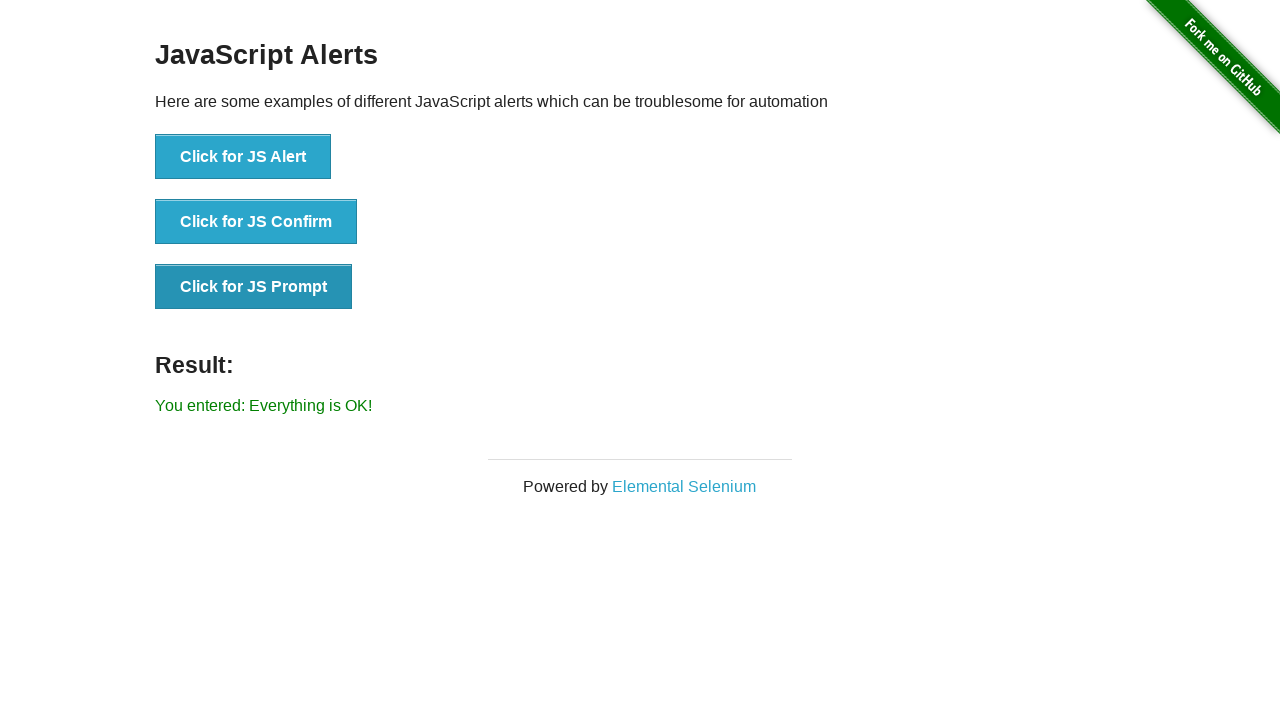

Prompt result message appeared on page
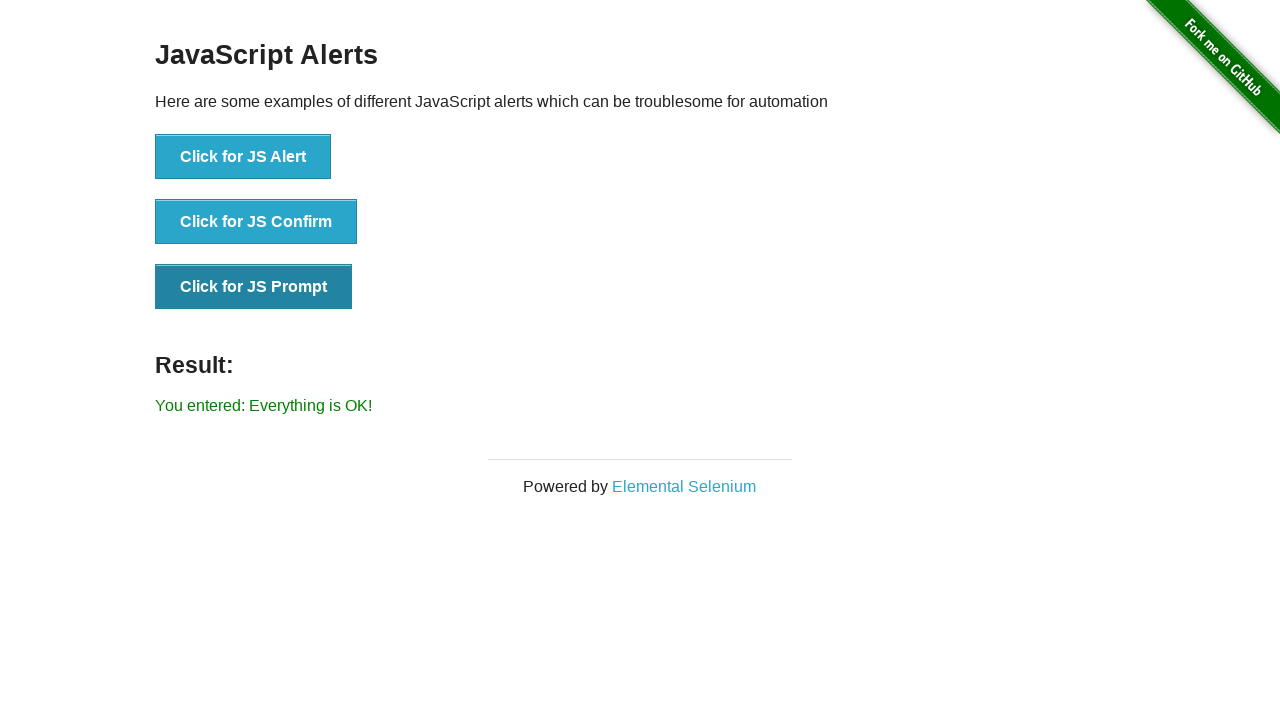

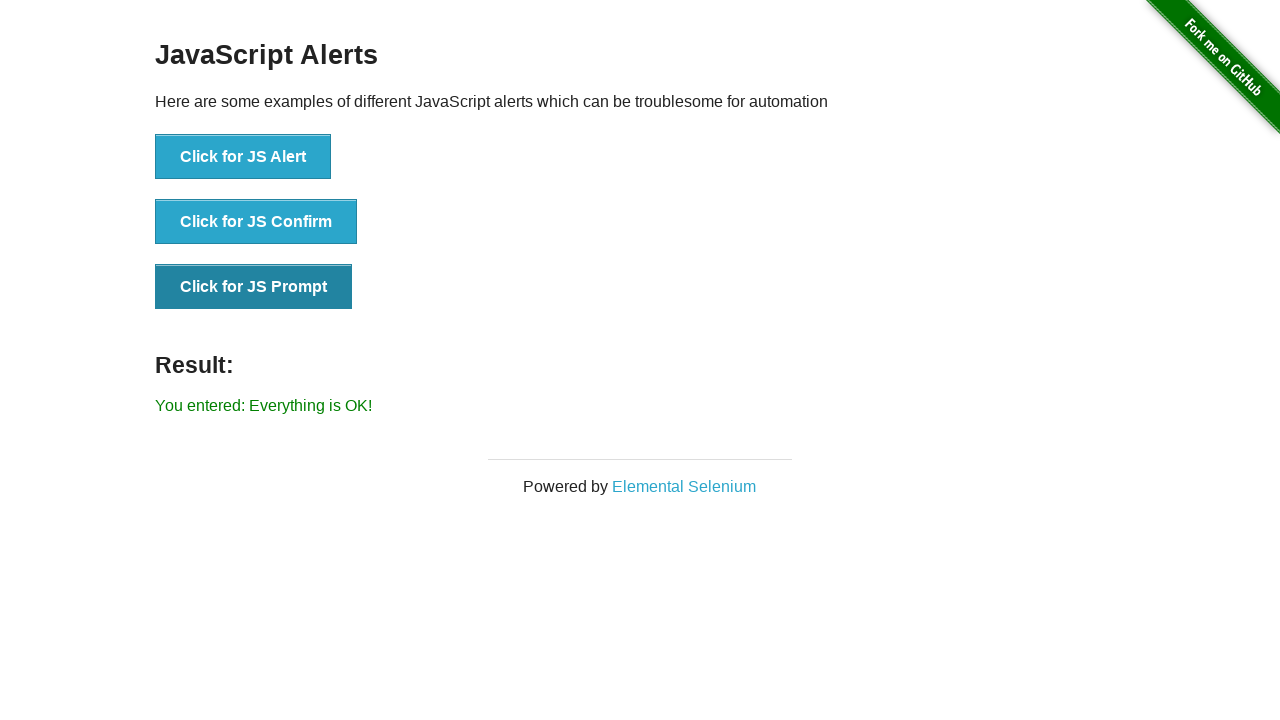